Tests clicking a reveal button, waiting for an element to become visible, then typing into it

Starting URL: https://www.selenium.dev/selenium/web/dynamic.html

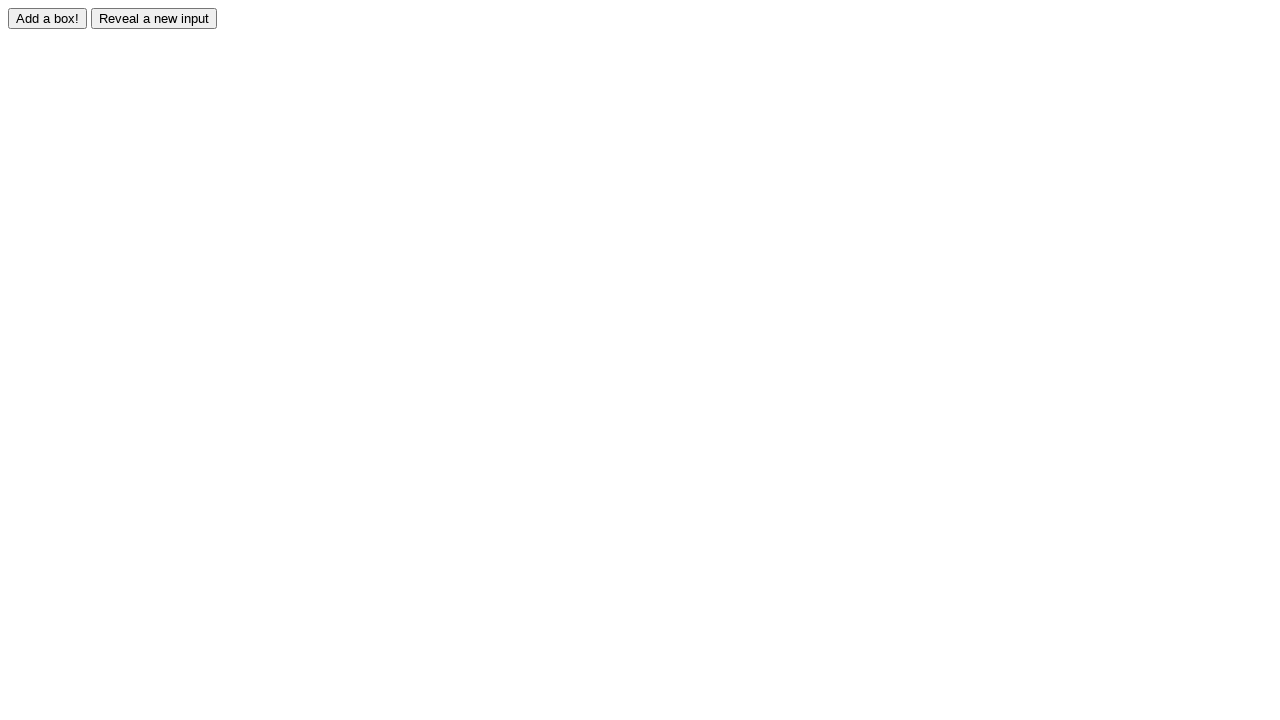

Got reference to hidden input element with id 'revealed'
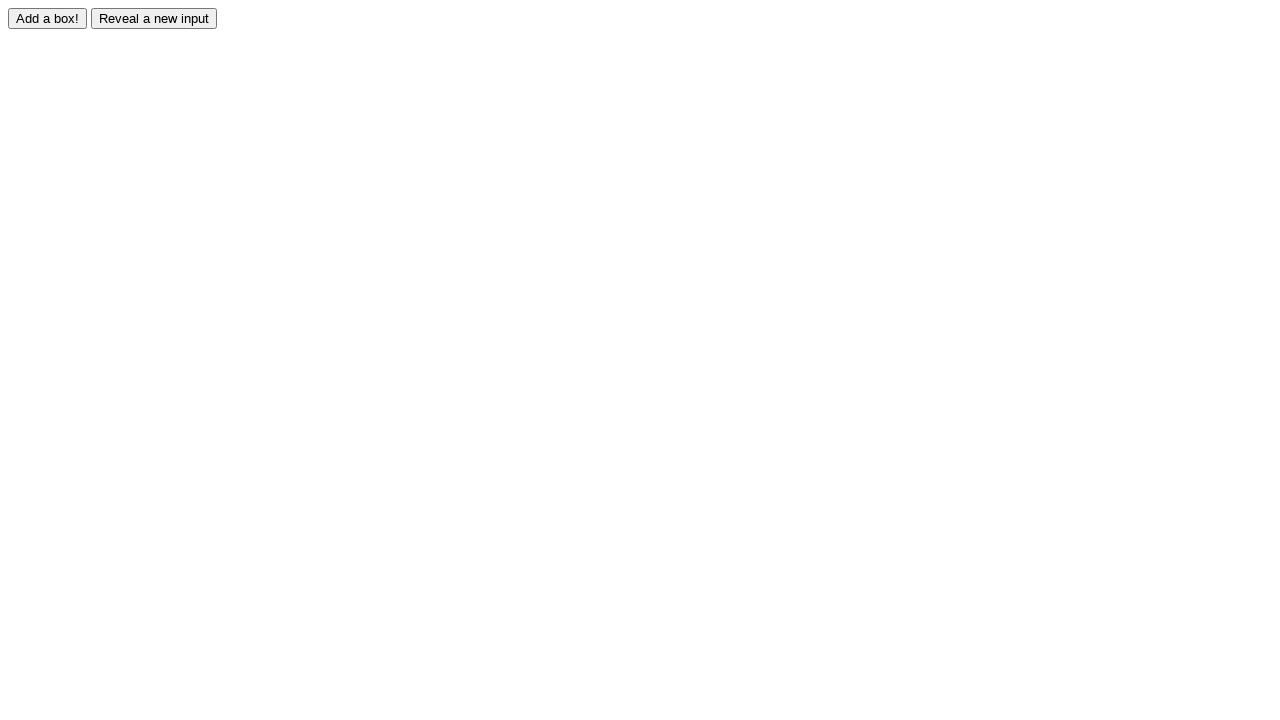

Clicked the reveal button to show hidden input at (154, 18) on #reveal
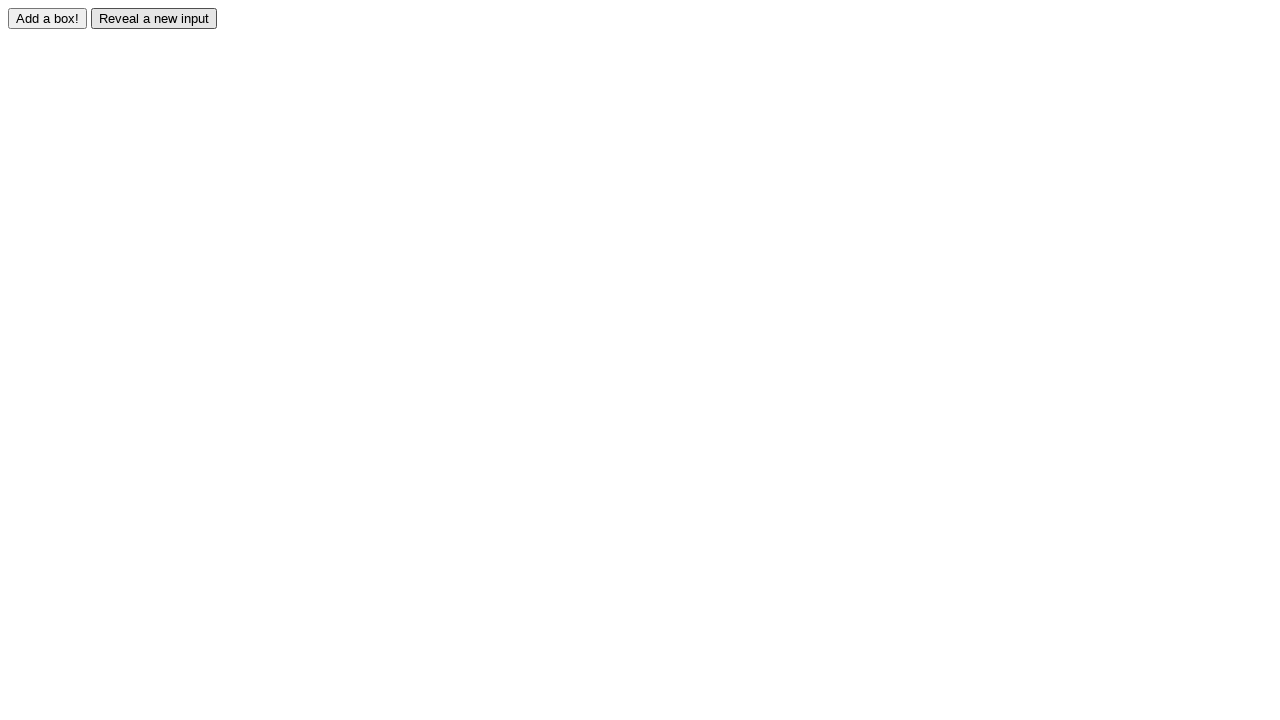

Waited for revealed input element to become visible
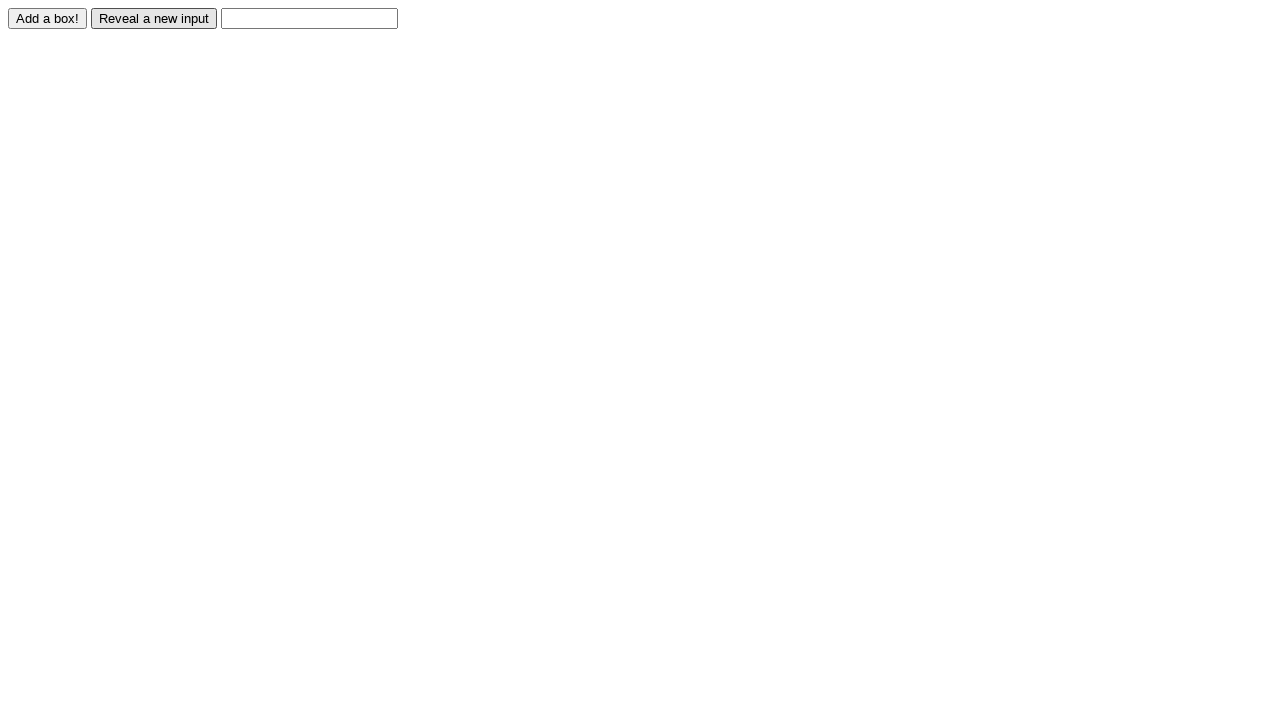

Typed 'Displayed' into the revealed input field on #revealed
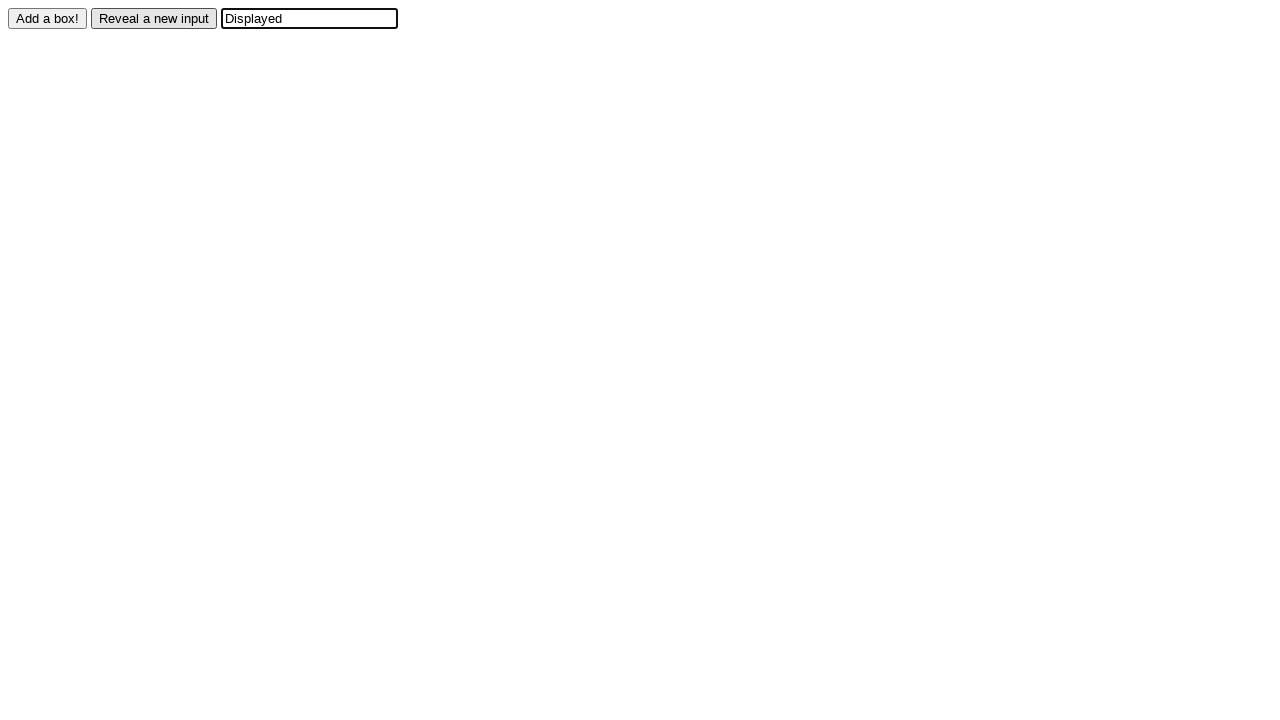

Verified that input value equals 'Displayed'
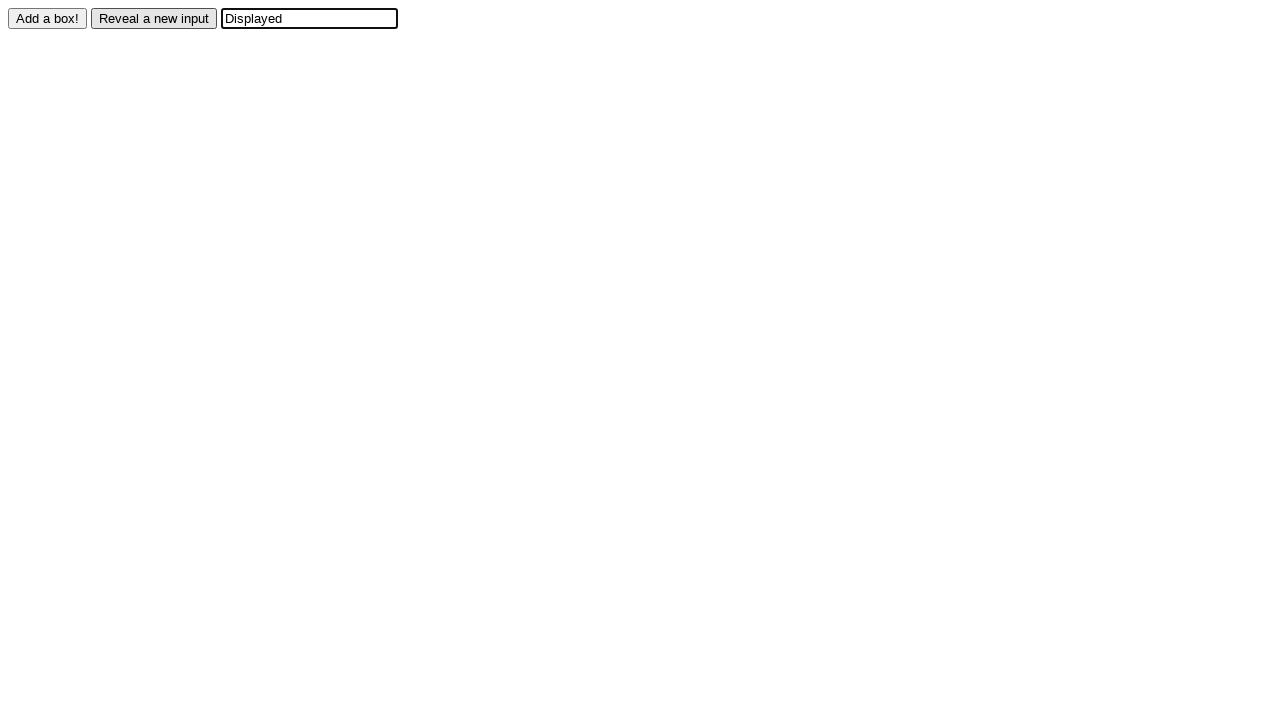

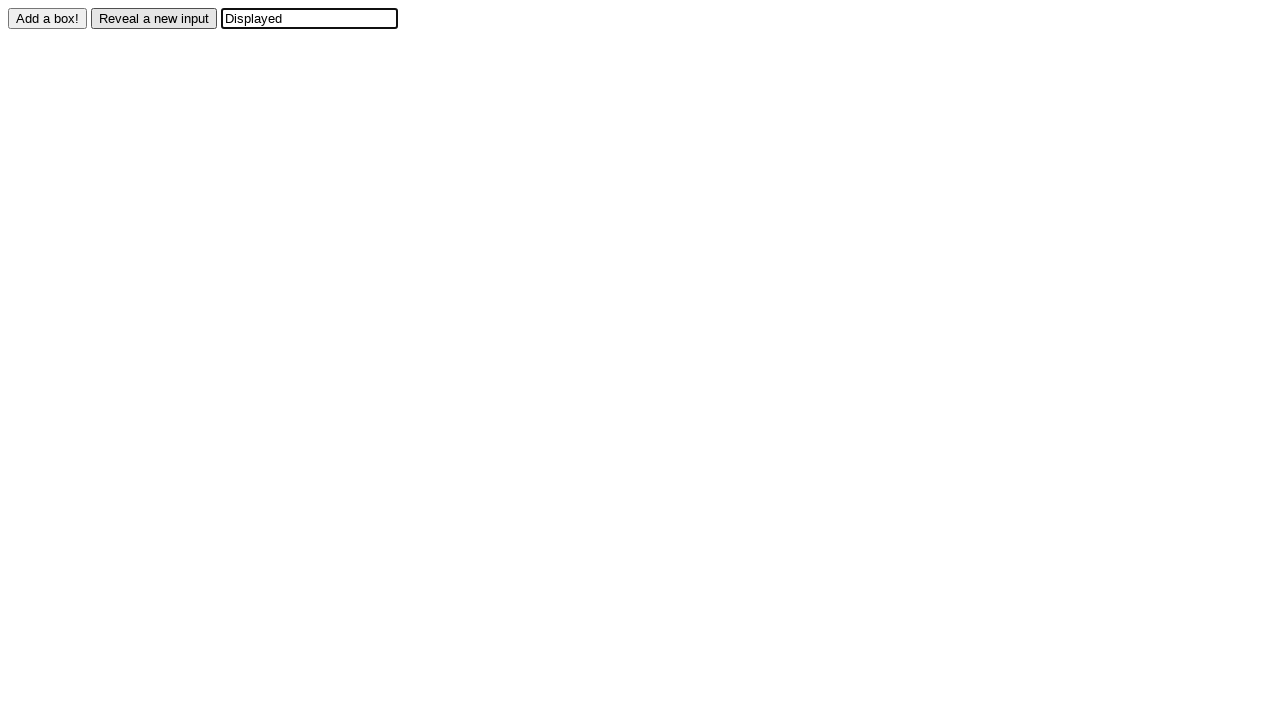